Navigates to checkout by clicking the cart icon, proceeds to checkout, applies a promo code and verifies the coupon status

Starting URL: https://rahulshettyacademy.com/seleniumPractise/

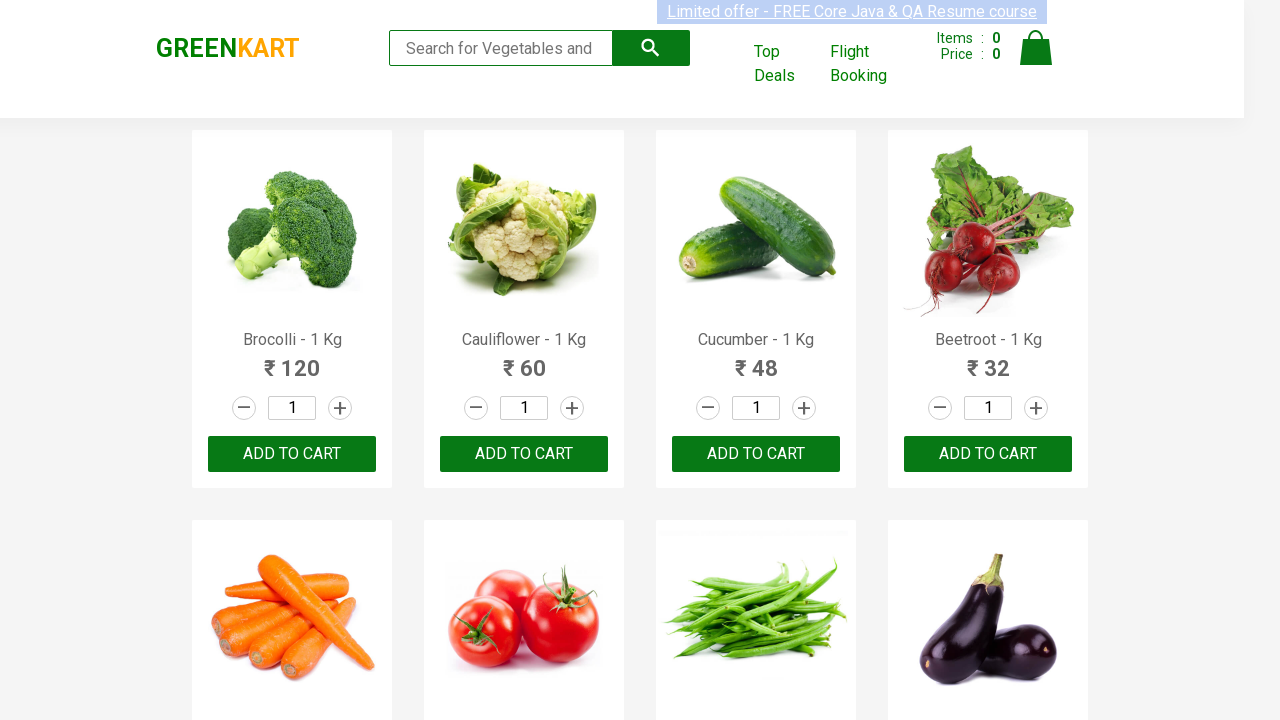

Navigated to Rahul Shetty Academy Selenium Practice page
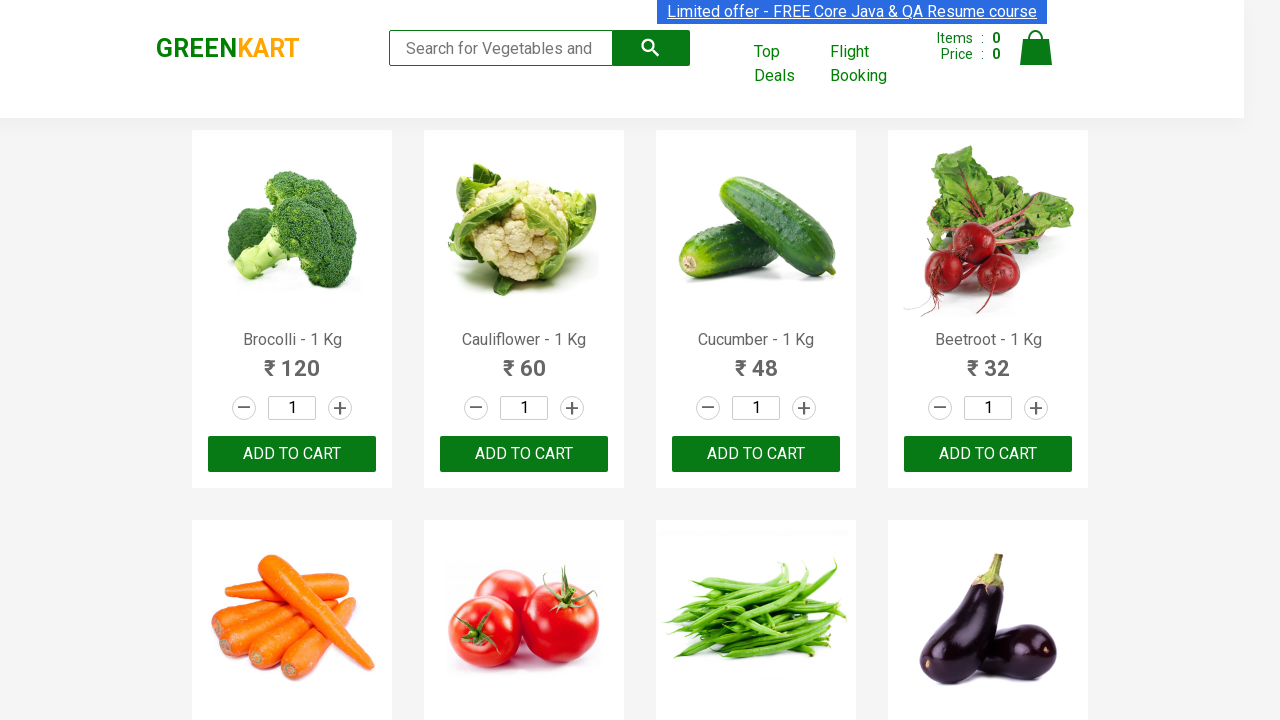

Clicked cart icon to view cart at (1036, 48) on xpath=//img[@alt='Cart']
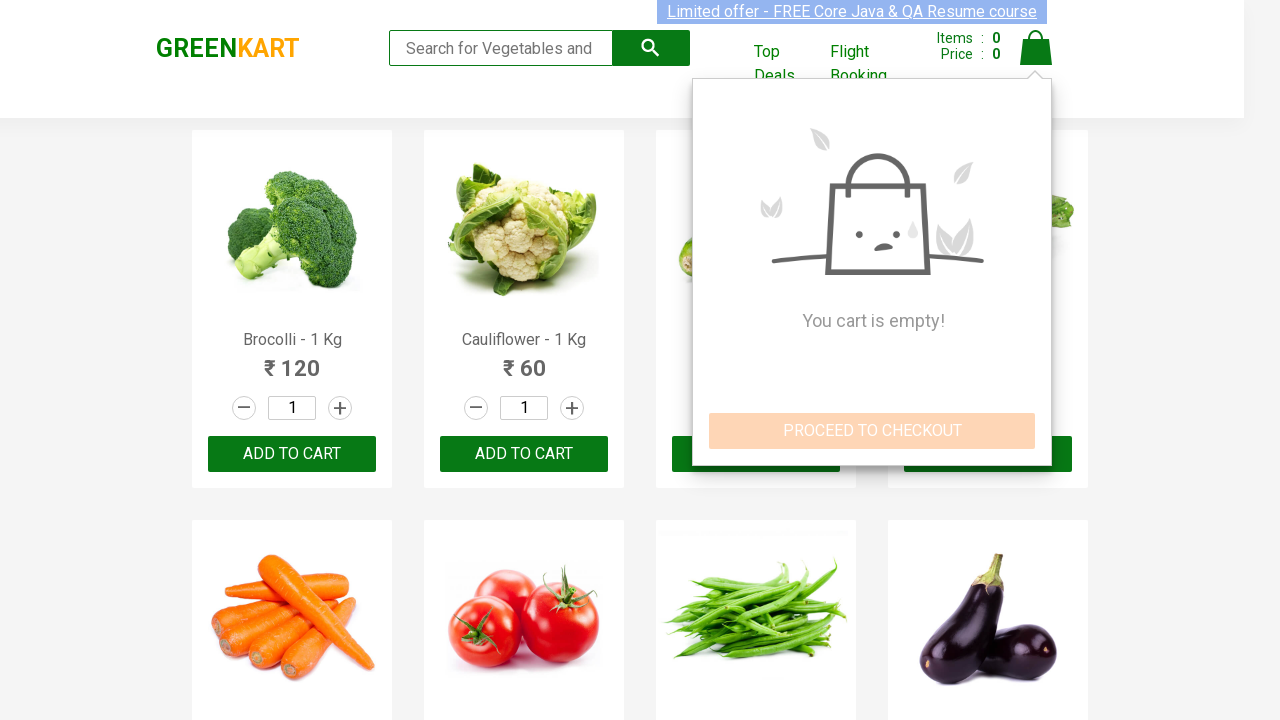

Clicked PROCEED TO CHECKOUT button at (872, 431) on xpath=//button[text()='PROCEED TO CHECKOUT']
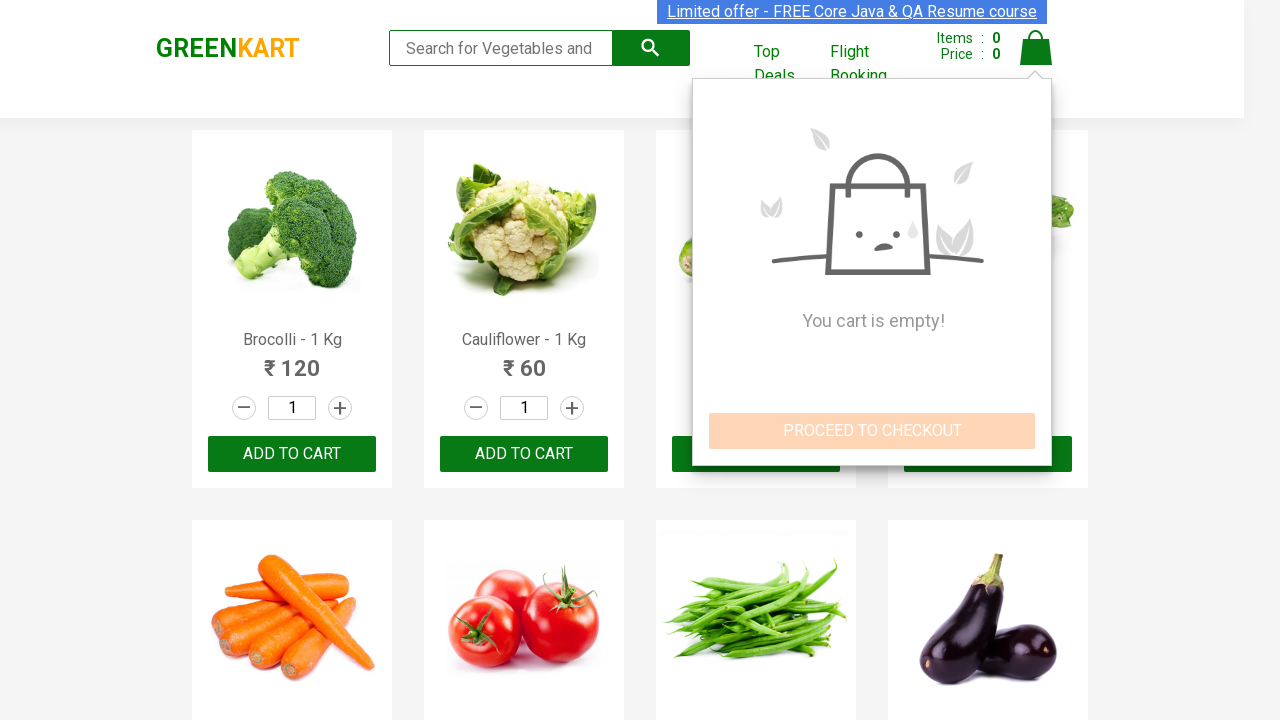

Entered promo code 'rahulshettyacademy' in promo code field on input.promoCode
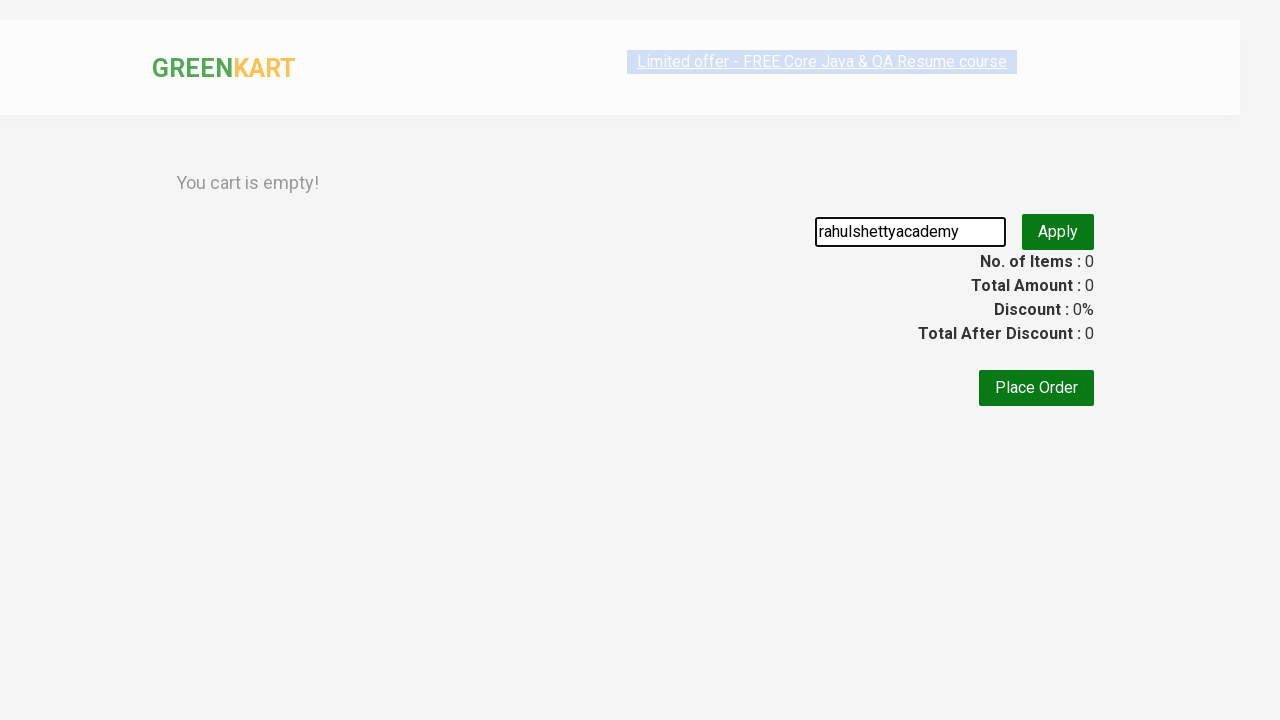

Clicked apply promo button to apply the coupon code at (1058, 404) on button.promoBtn
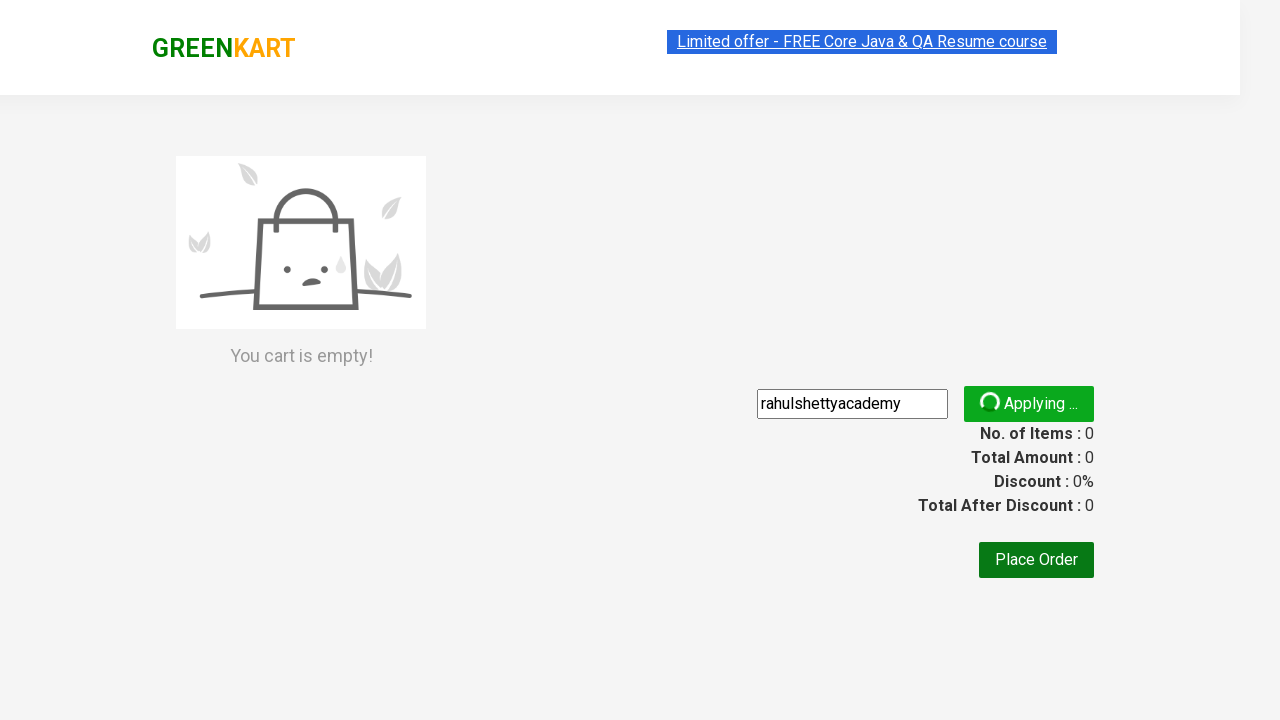

Promo coupon status information loaded successfully
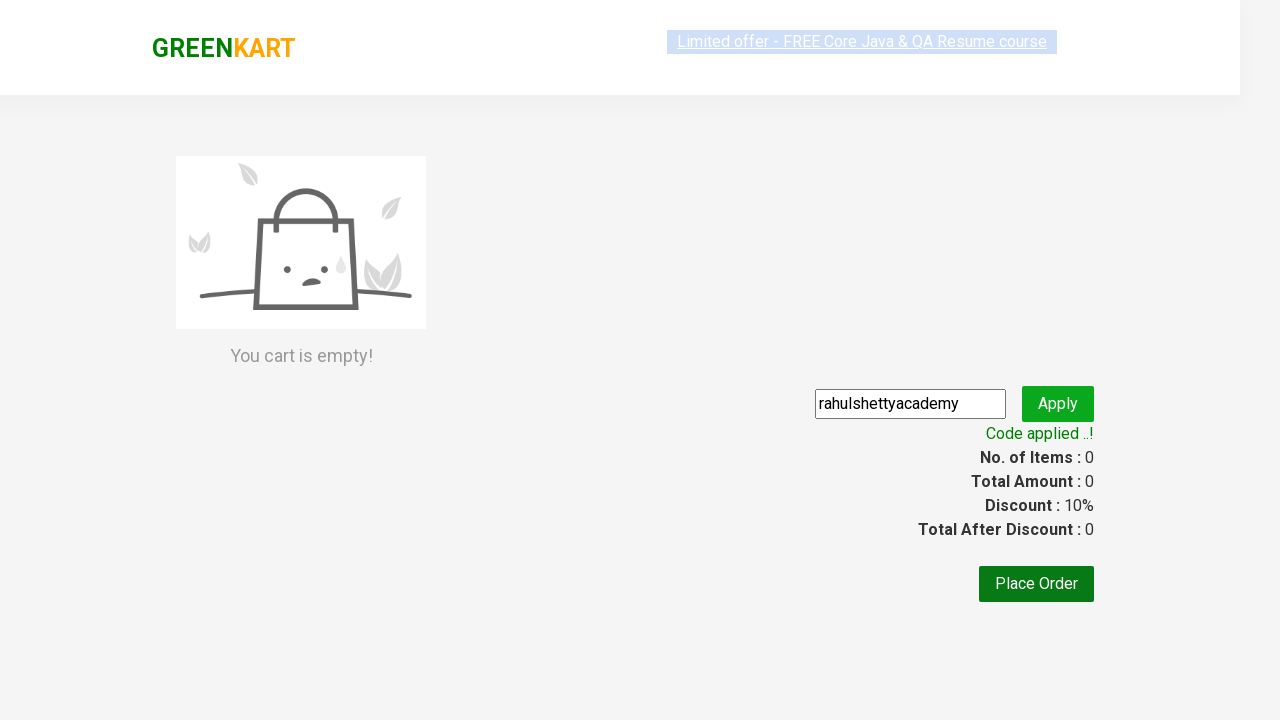

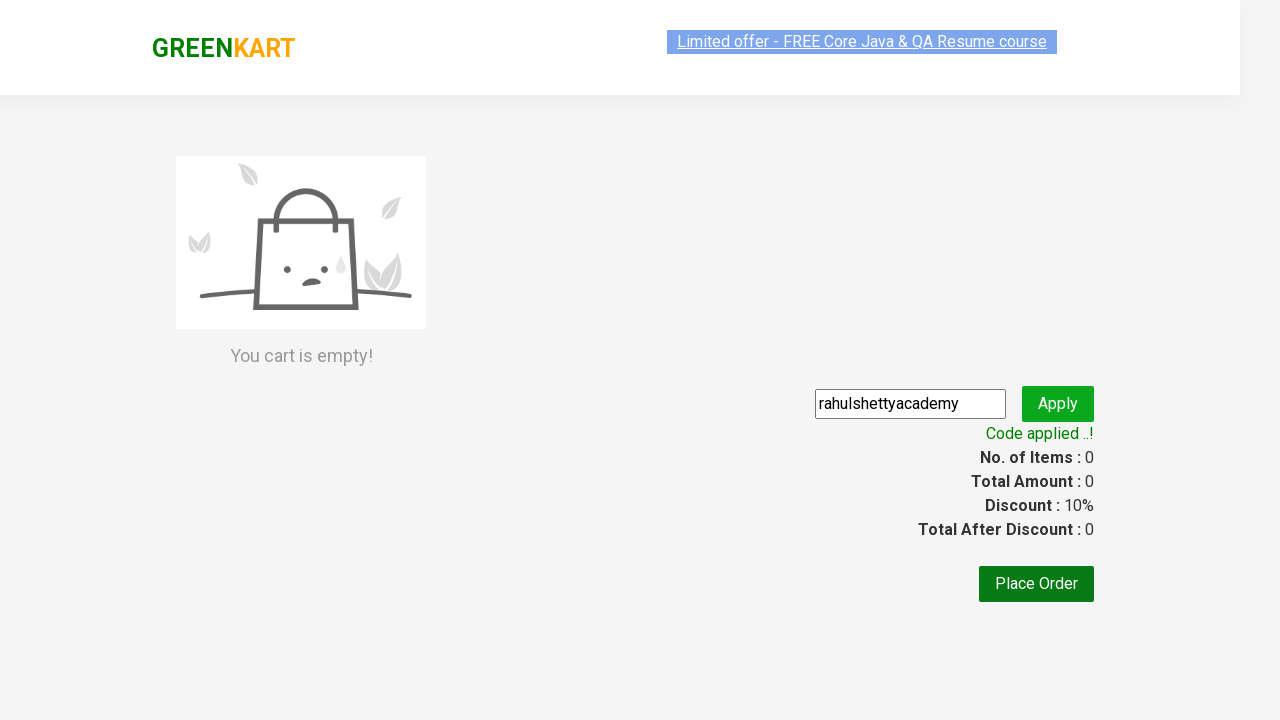